Tests dropdown selection functionality by selecting options using different methods (index, visible text, and value)

Starting URL: http://the-internet.herokuapp.com/dropdown

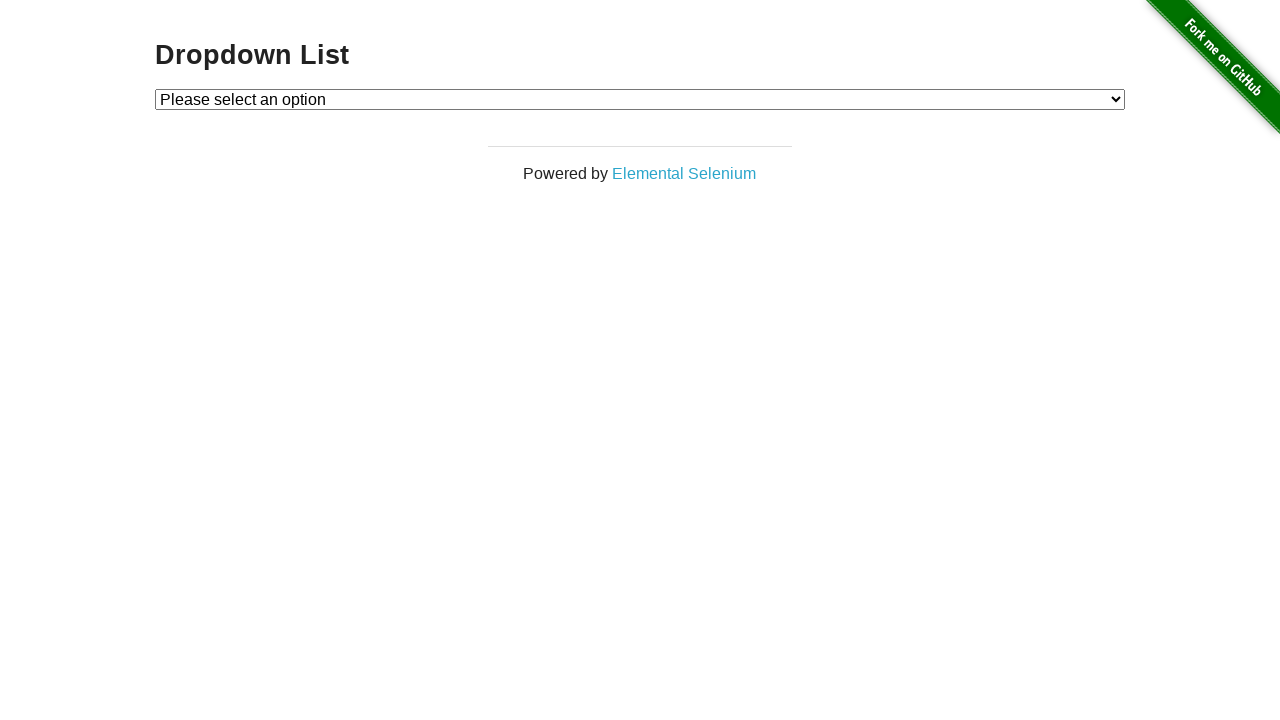

Located dropdown element with id 'dropdown'
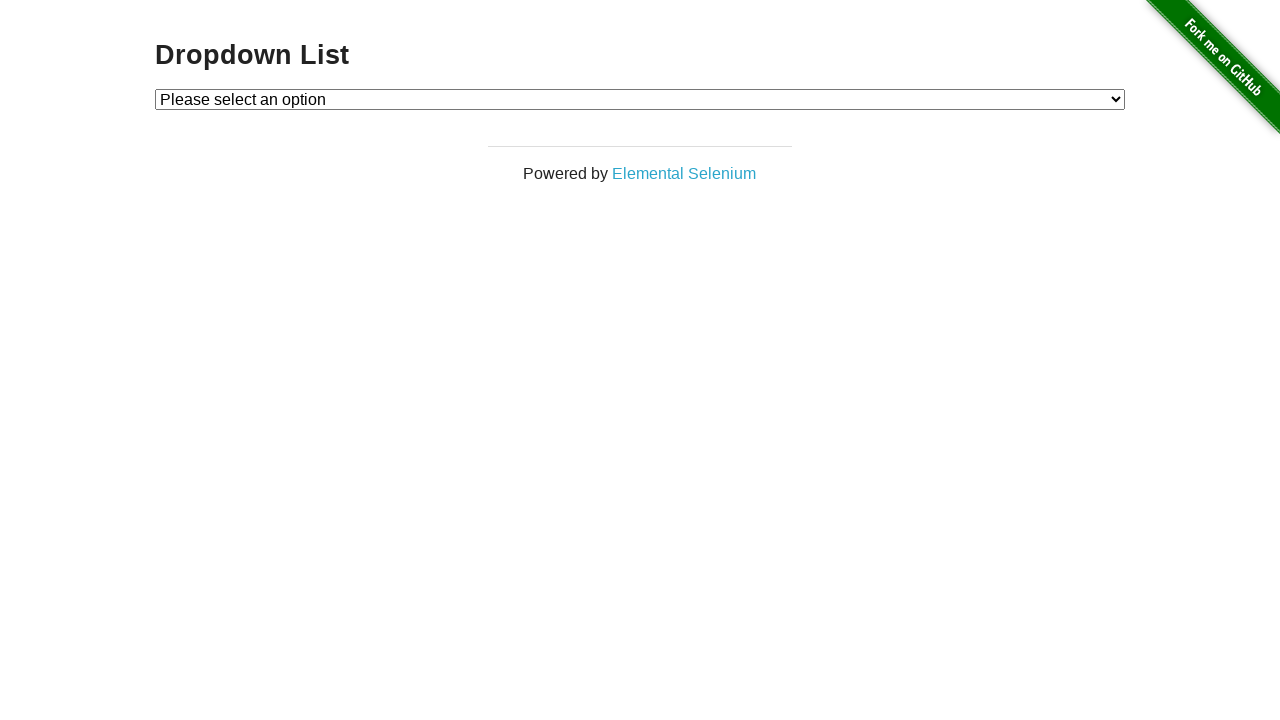

Selected dropdown option by index 2 on #dropdown
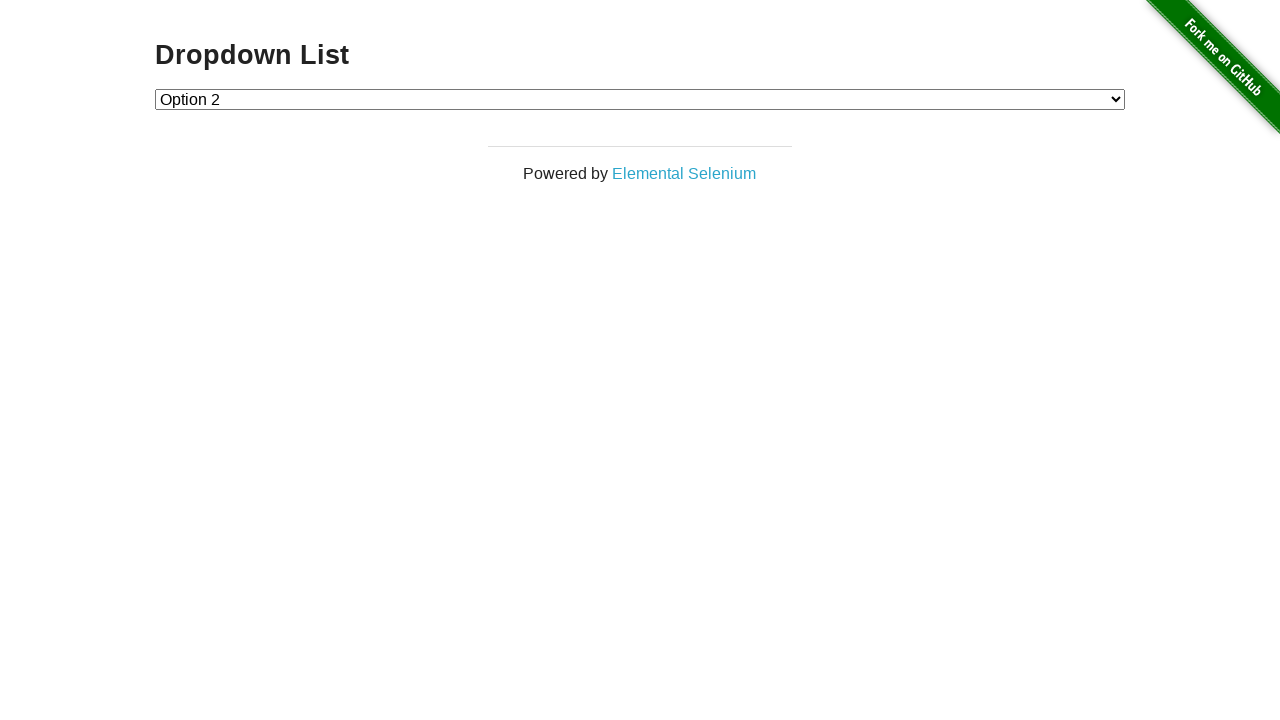

Selected dropdown option by visible text 'Option 1' on #dropdown
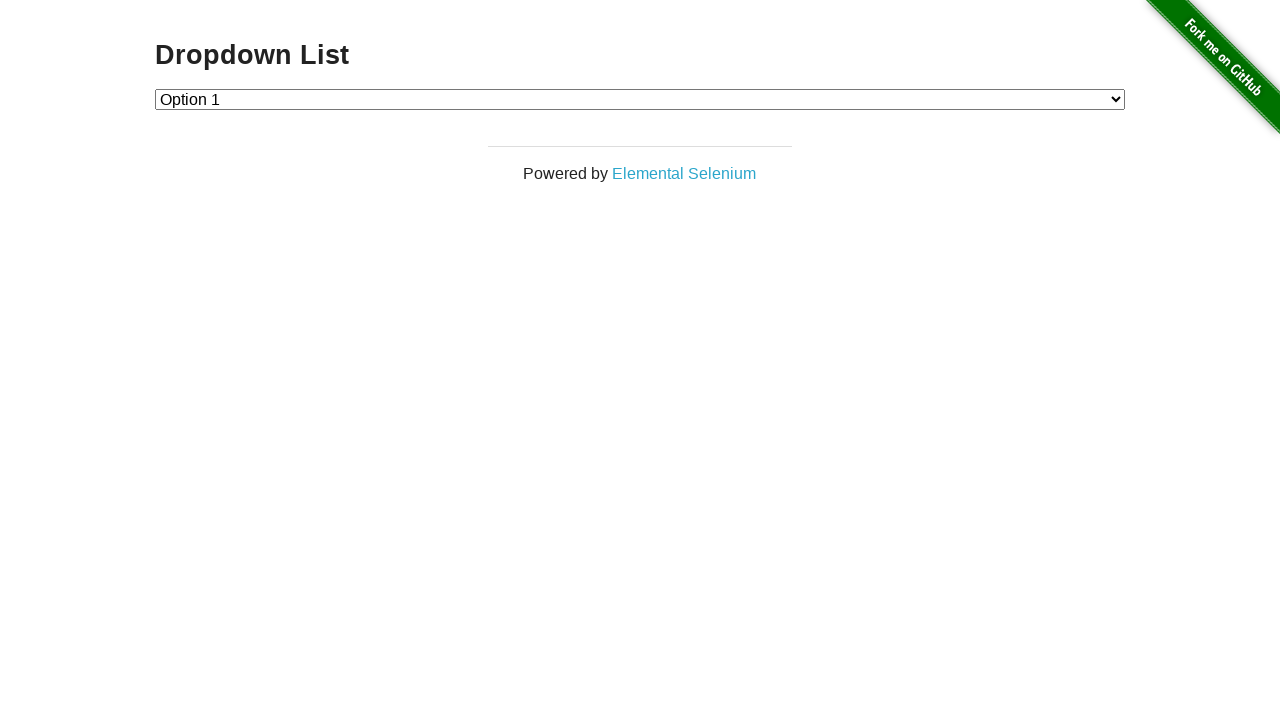

Selected dropdown option by value '2' on #dropdown
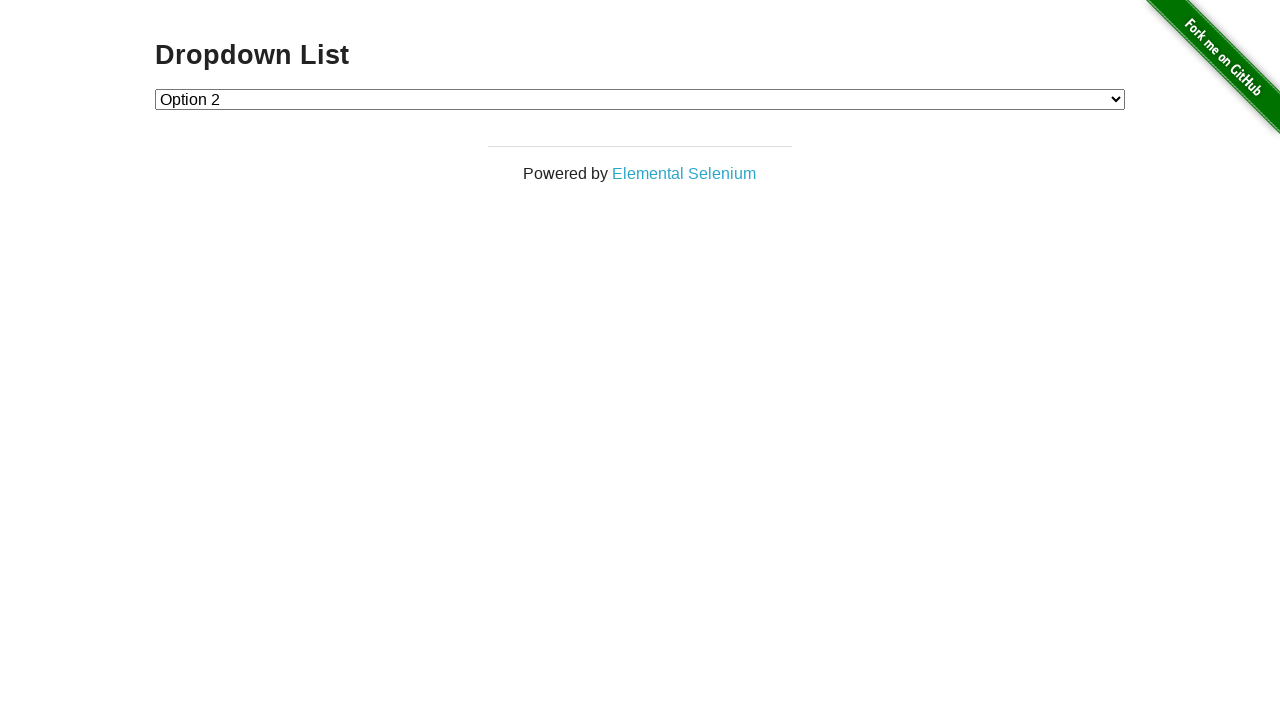

Retrieved selected option text: 'Option 2'
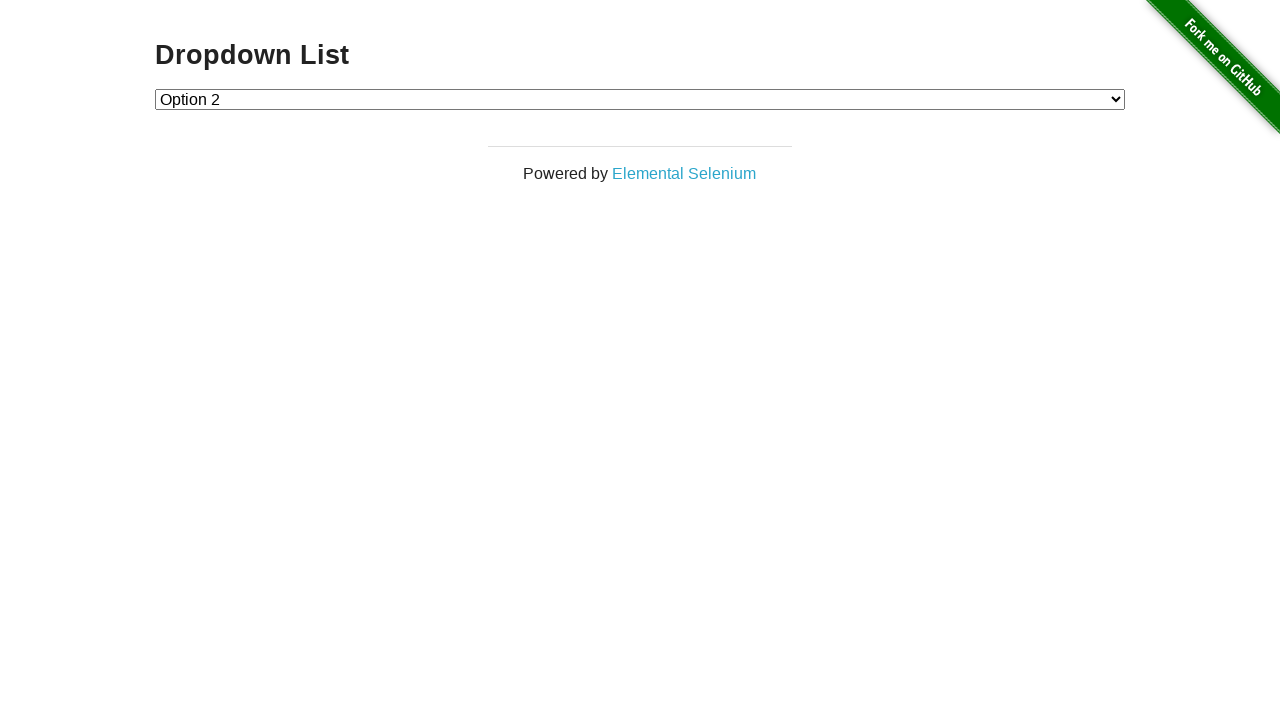

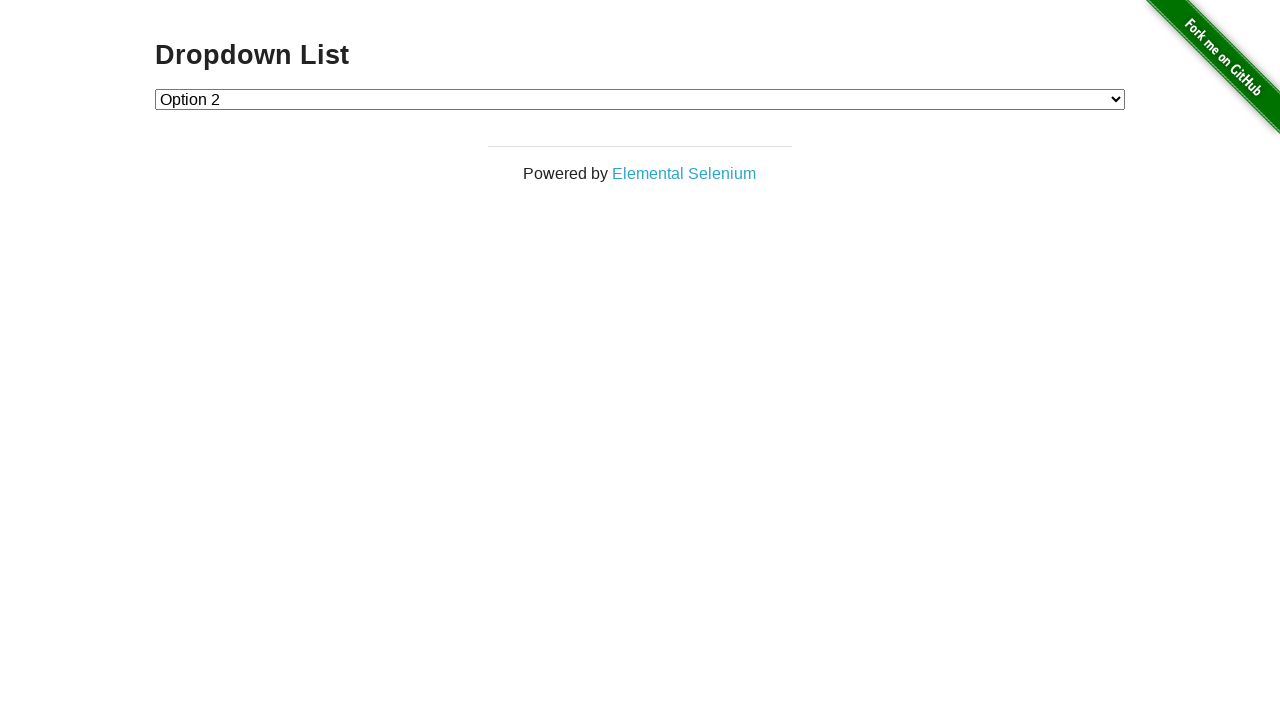